Navigates to the OrangeHRM demo site and verifies the page loads successfully. This is a simple page load test with no further interactions.

Starting URL: https://opensource-demo.orangehrmlive.com/

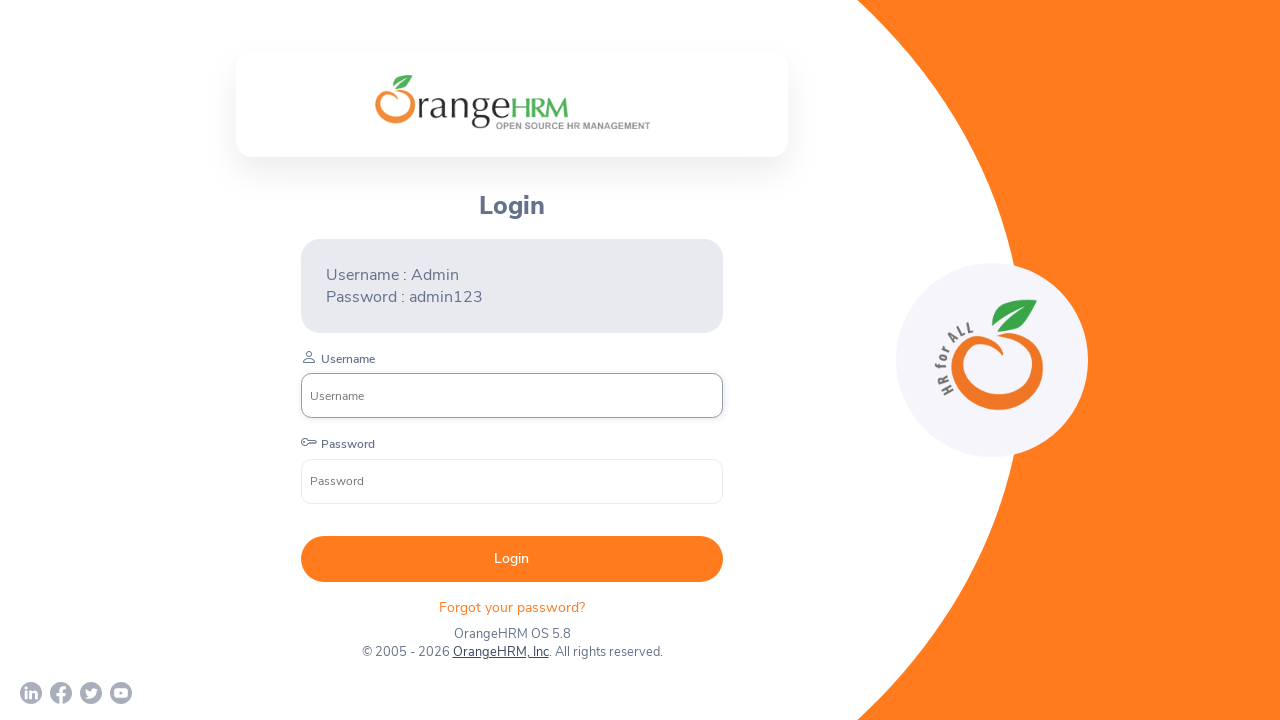

Page DOM content loaded
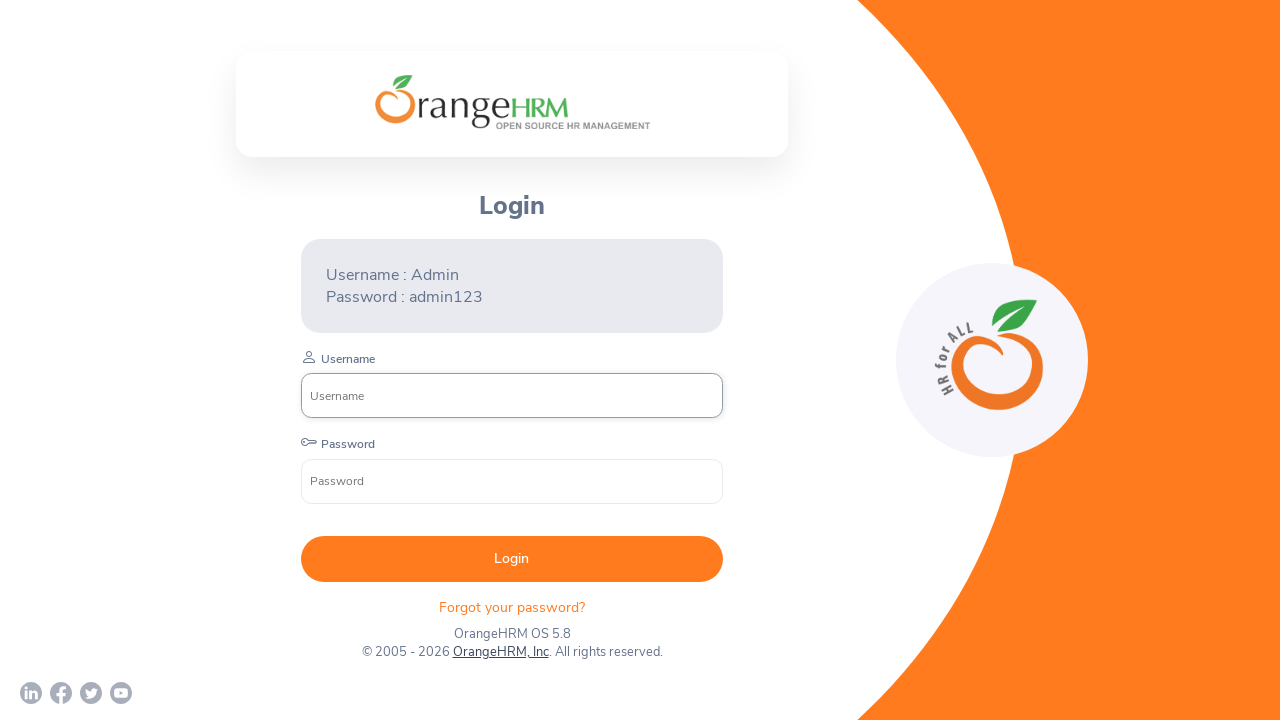

OrangeHRM login form element verified and visible
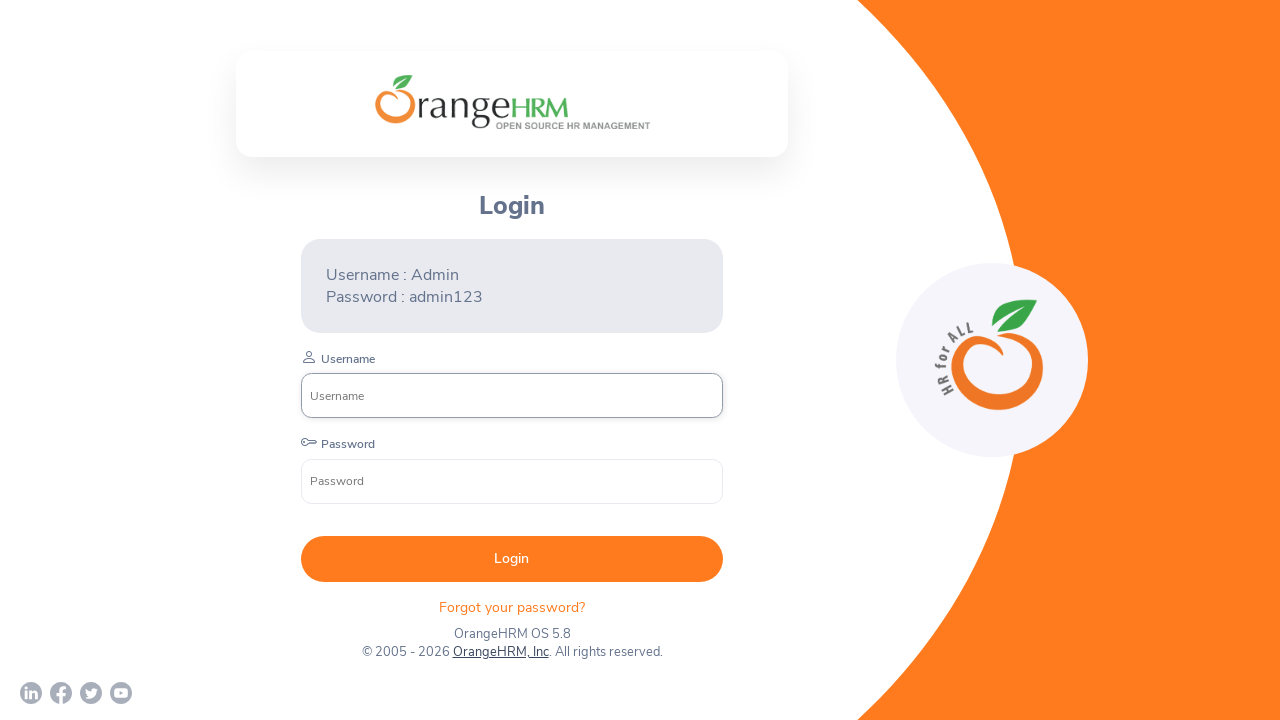

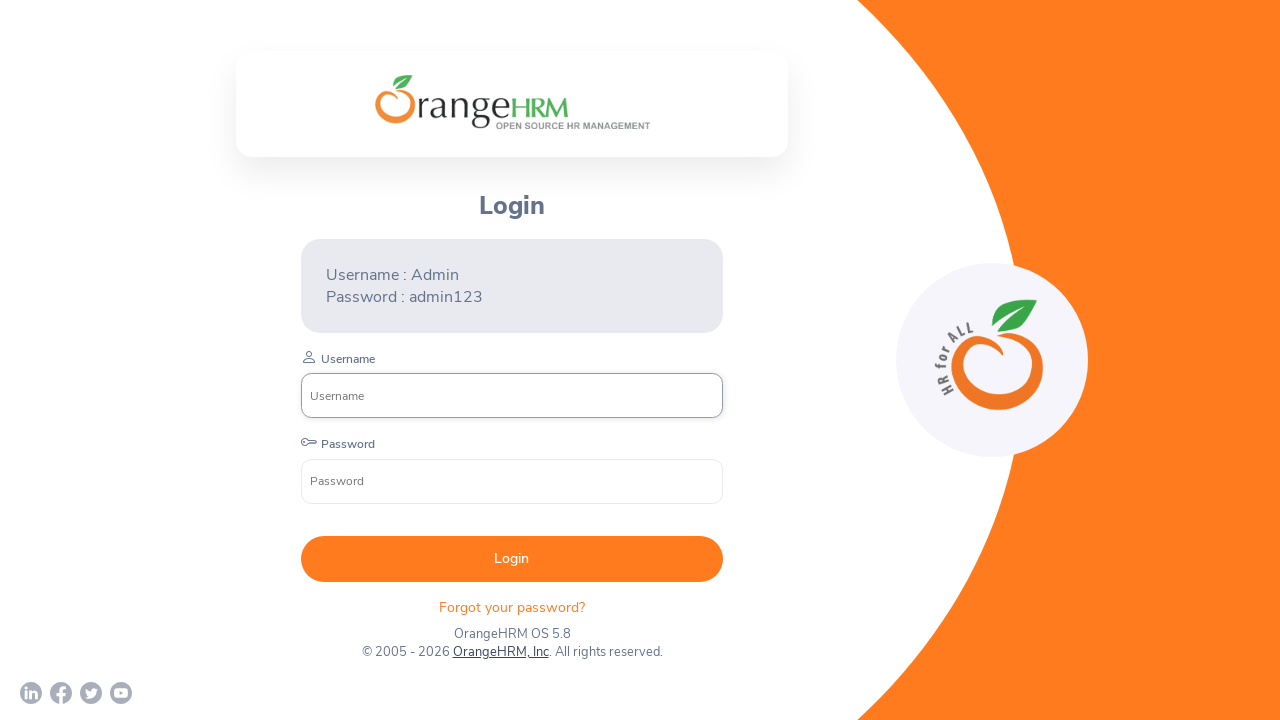